Navigates to the Advantage Online Shopping homepage and clicks on the speakers category image to access the speakers section.

Starting URL: https://advantageonlineshopping.com/#/

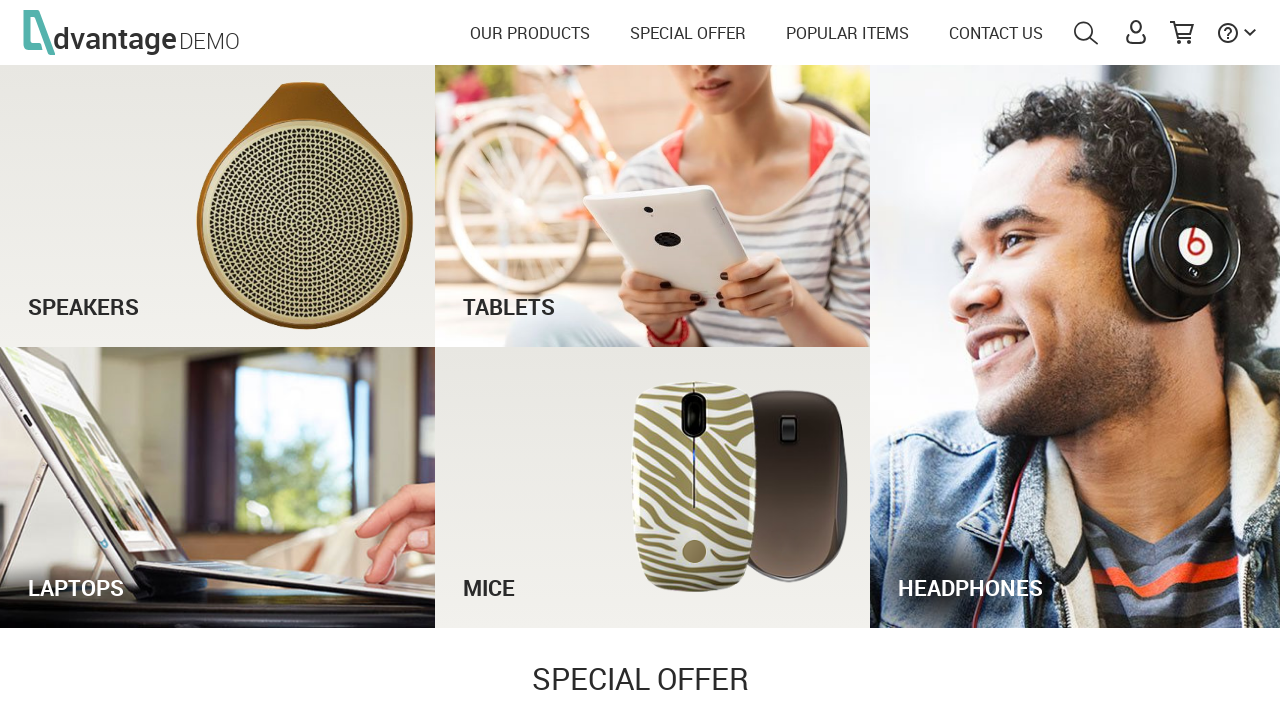

Waited for Advantage Online Shopping homepage to fully load
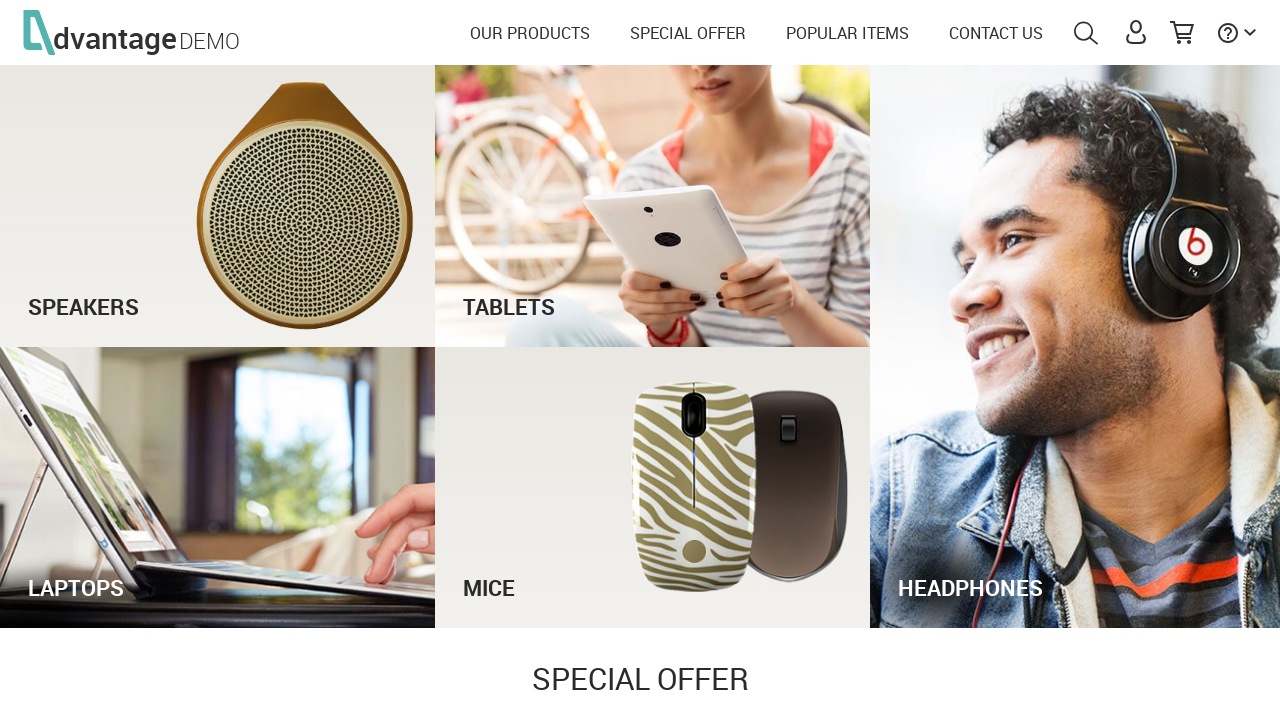

Clicked on the speakers category image at (218, 206) on #speakersImg
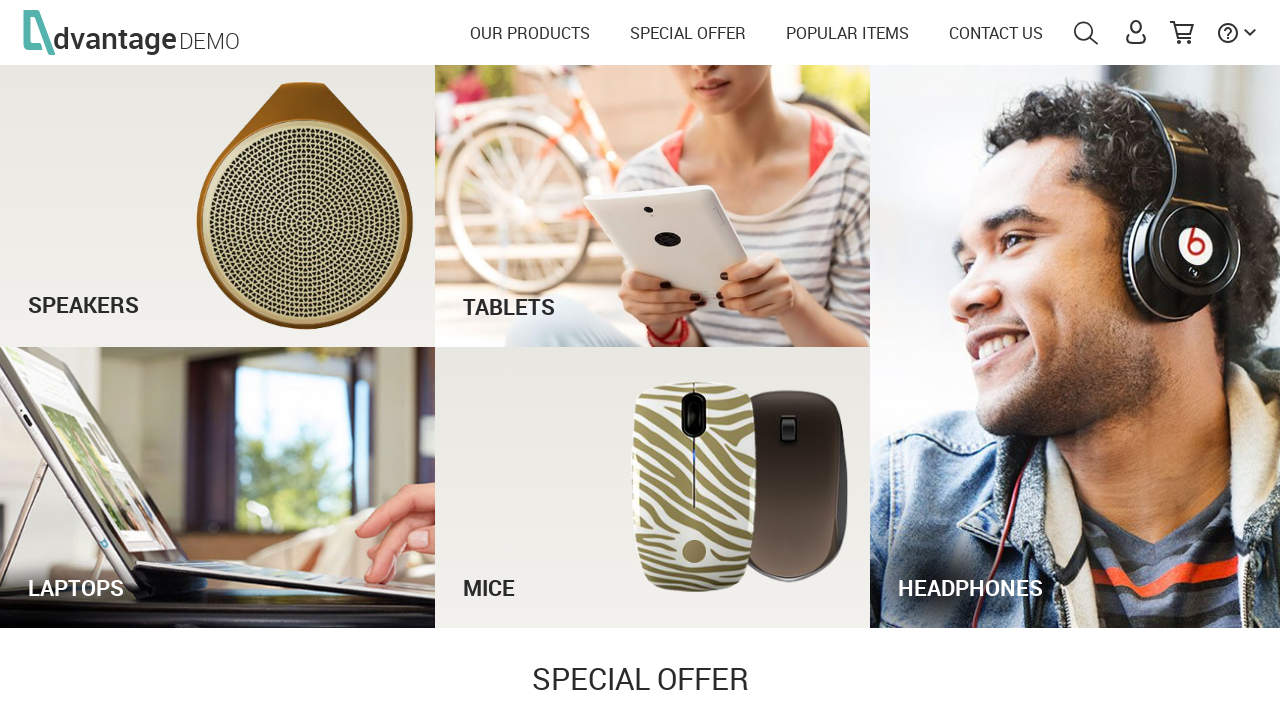

Waited for speakers section page to fully load
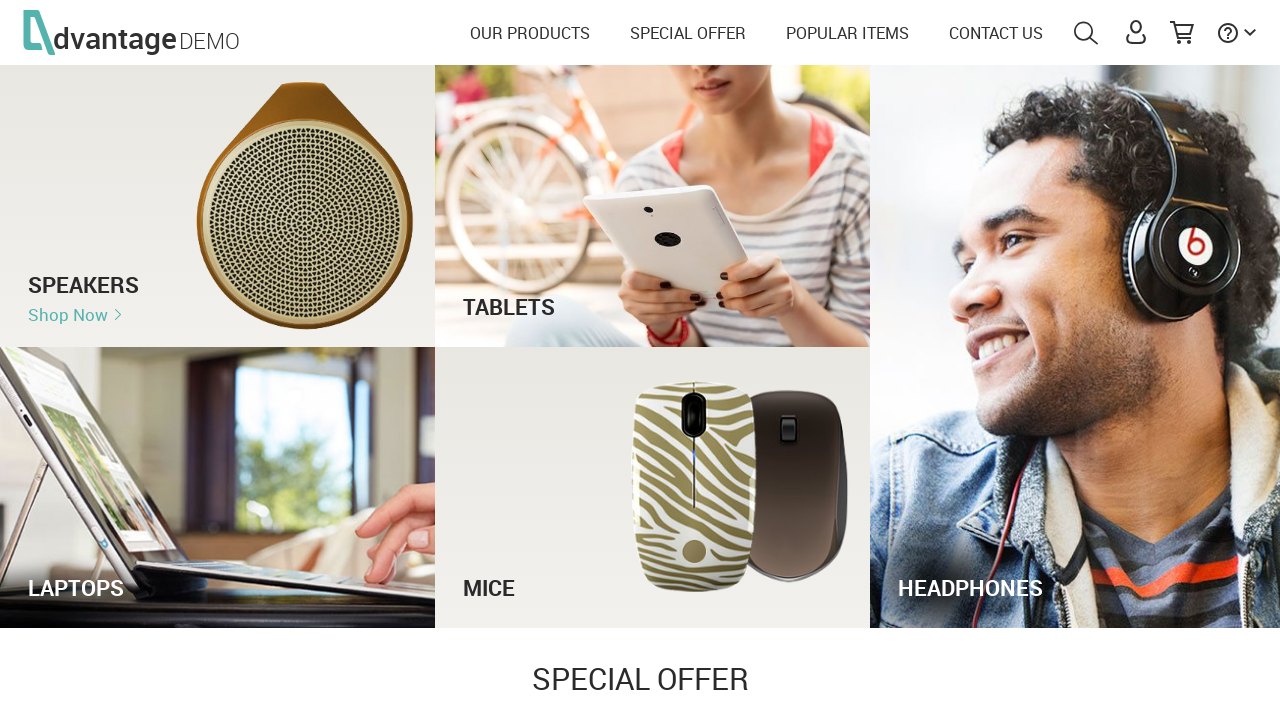

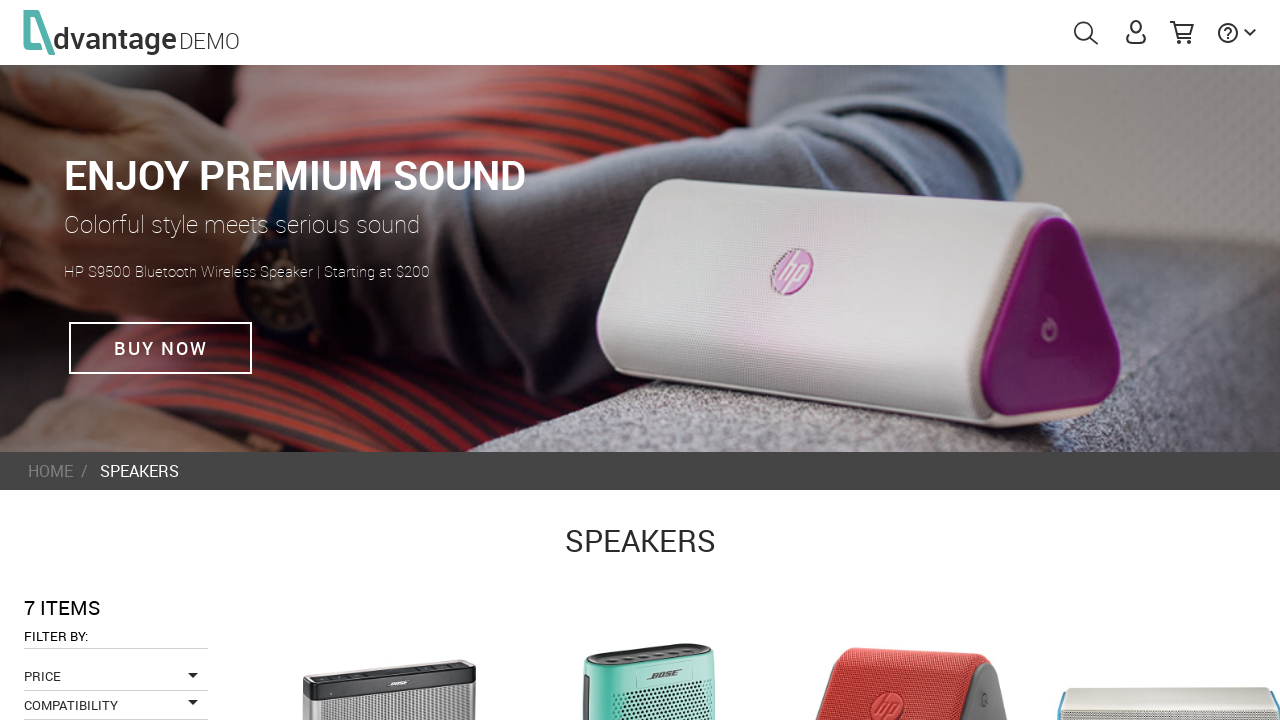